Tests JavaScript alert prompt functionality by clicking the prompt button, entering text into the alert, and accepting it

Starting URL: https://the-internet.herokuapp.com/javascript_alerts

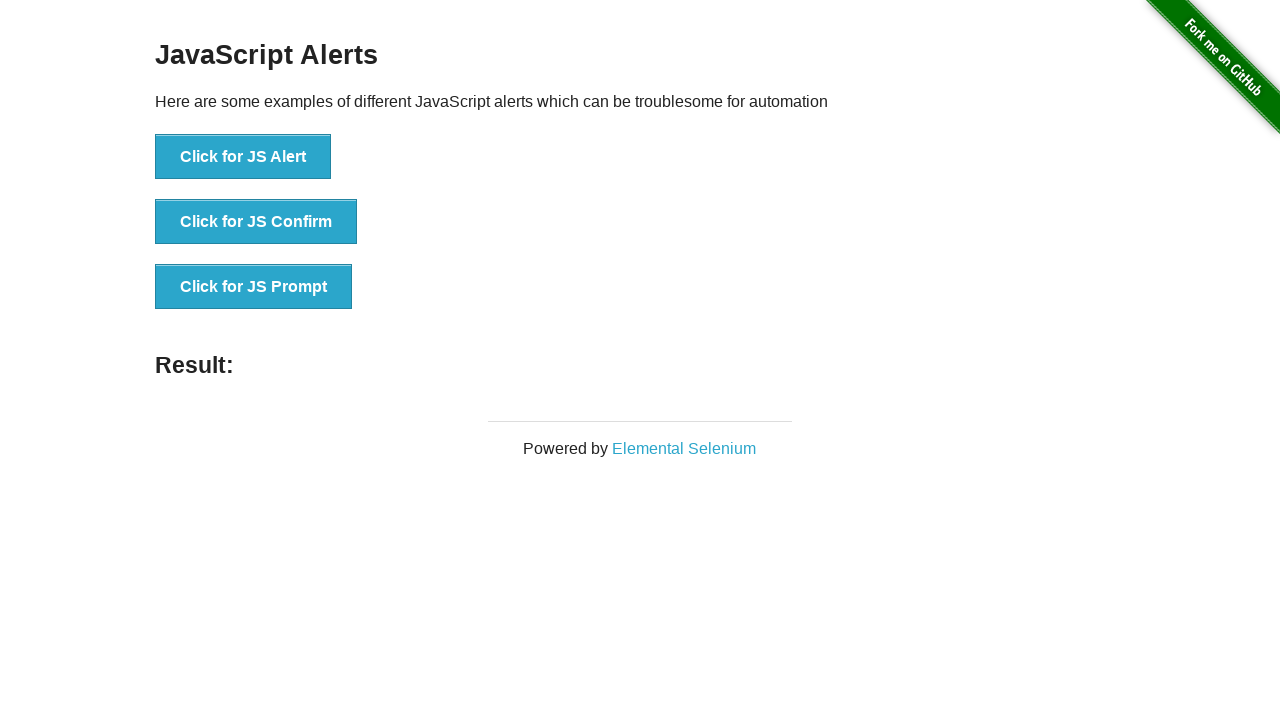

Clicked the JS Prompt button at (254, 287) on xpath=//button[text()='Click for JS Prompt']
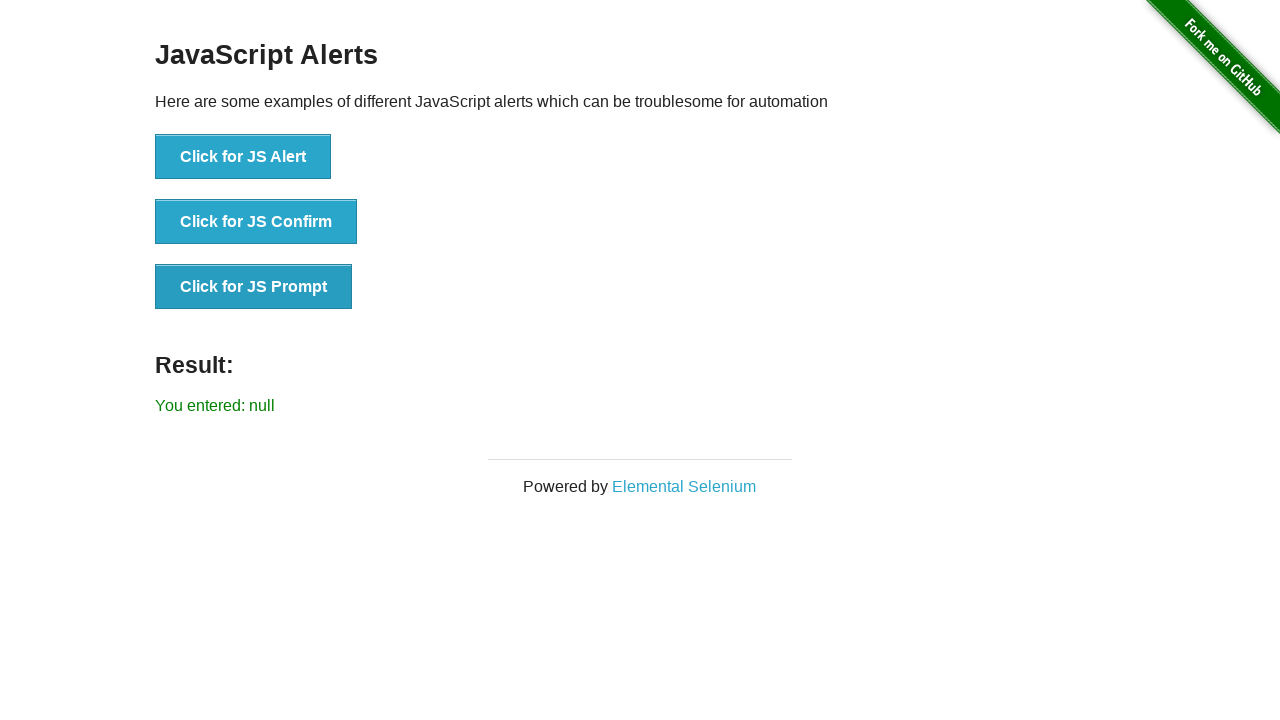

Set up dialog handler to accept prompt with 'welcome' text
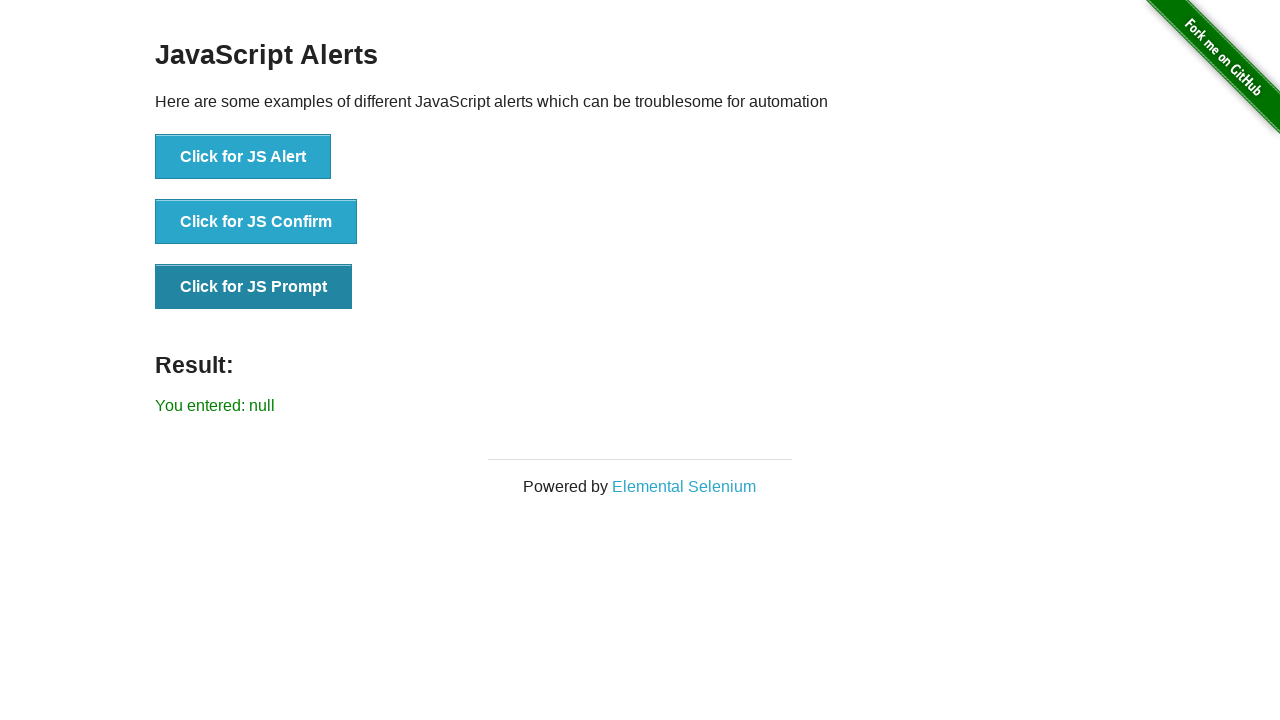

Clicked the JS Prompt button to trigger the dialog at (254, 287) on xpath=//button[text()='Click for JS Prompt']
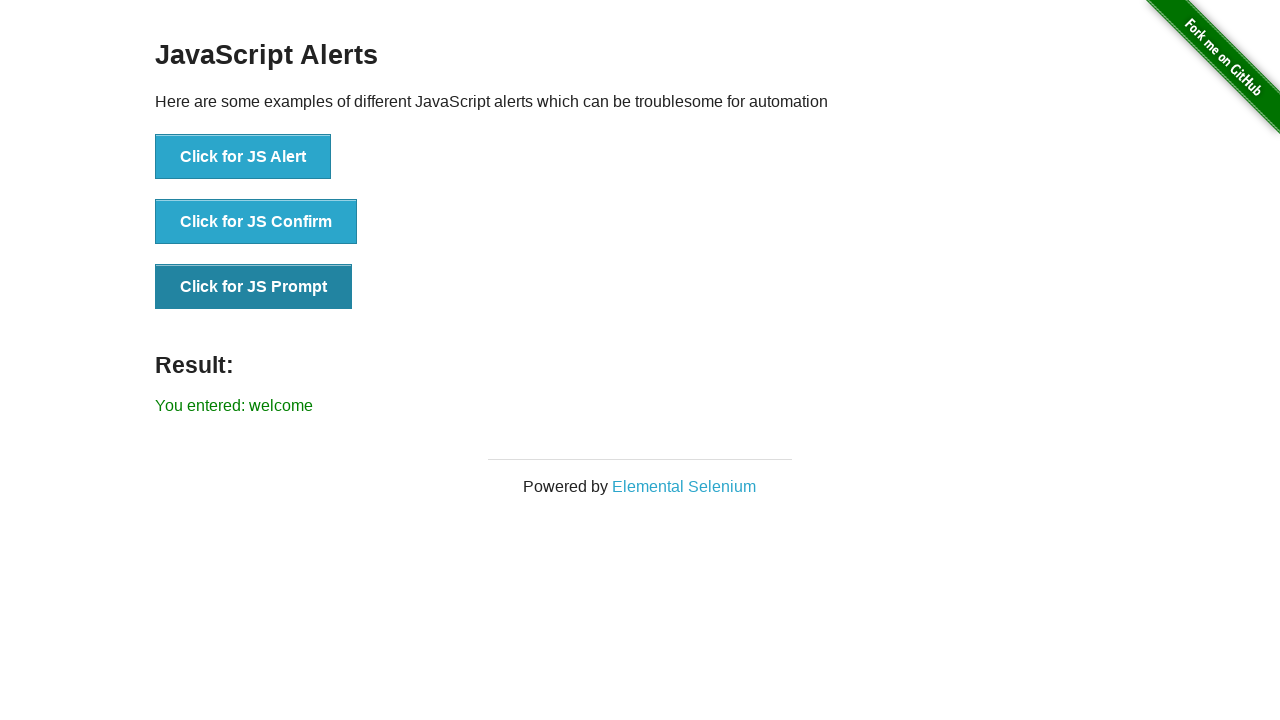

Waited 1000ms for the alert to be processed
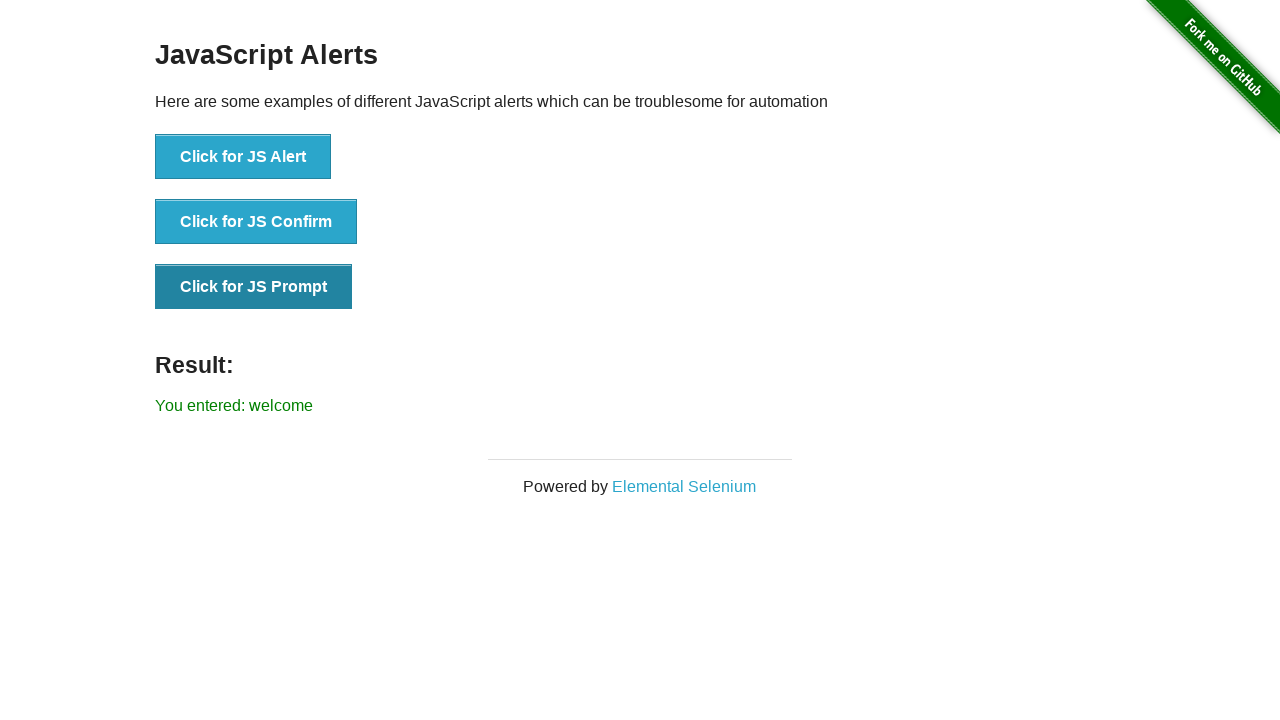

Verified result text 'You entered: welcome' appears on page
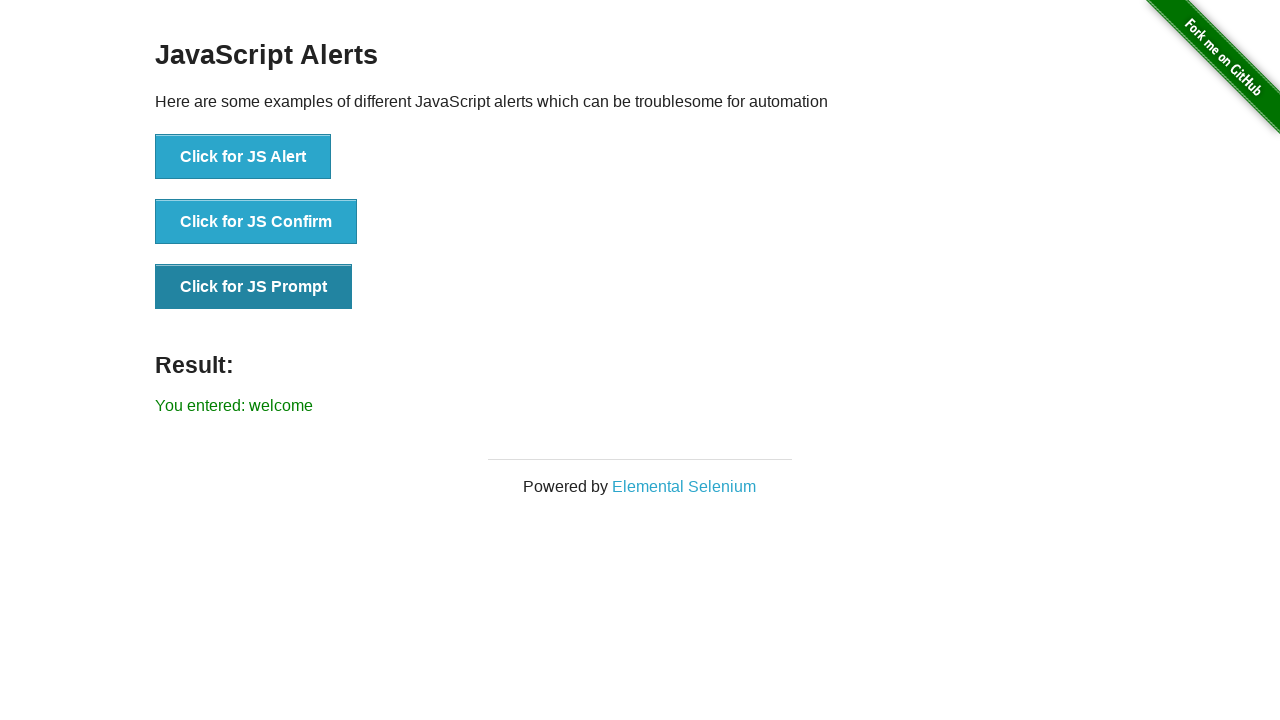

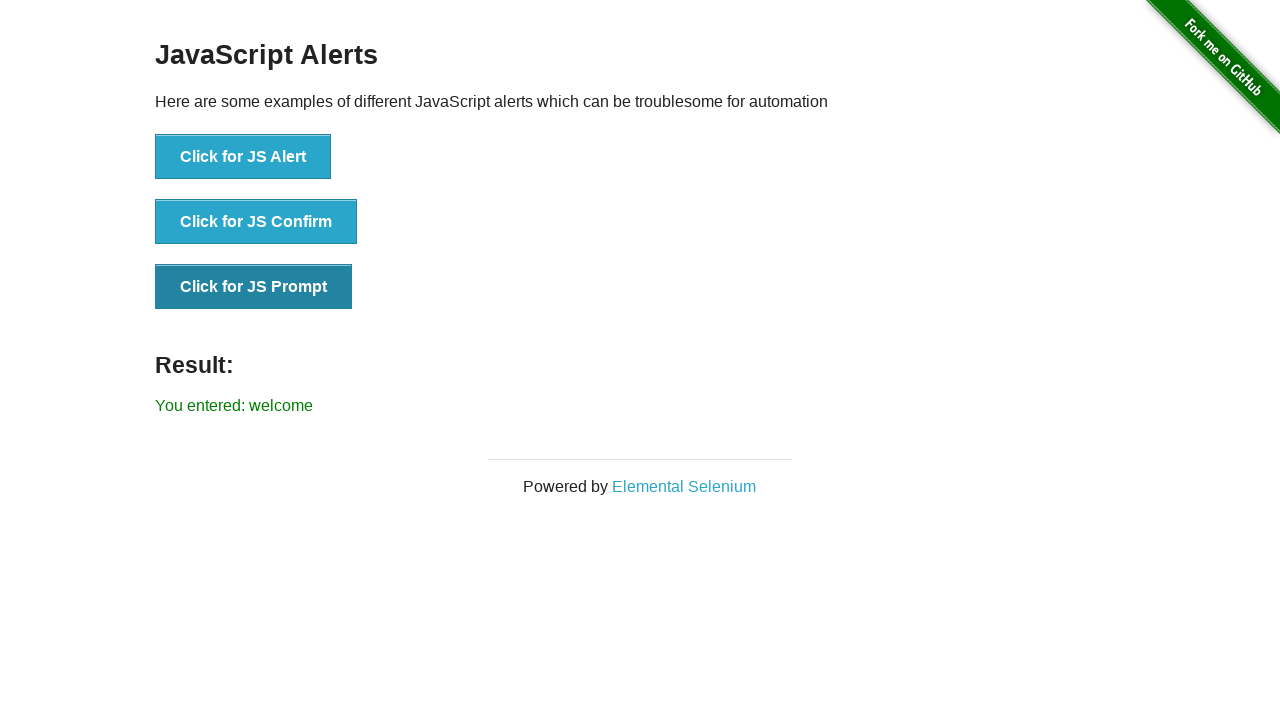